Tests a demo page by filling a text input field with text and clicking a checkbox

Starting URL: https://seleniumbase.github.io/demo_page

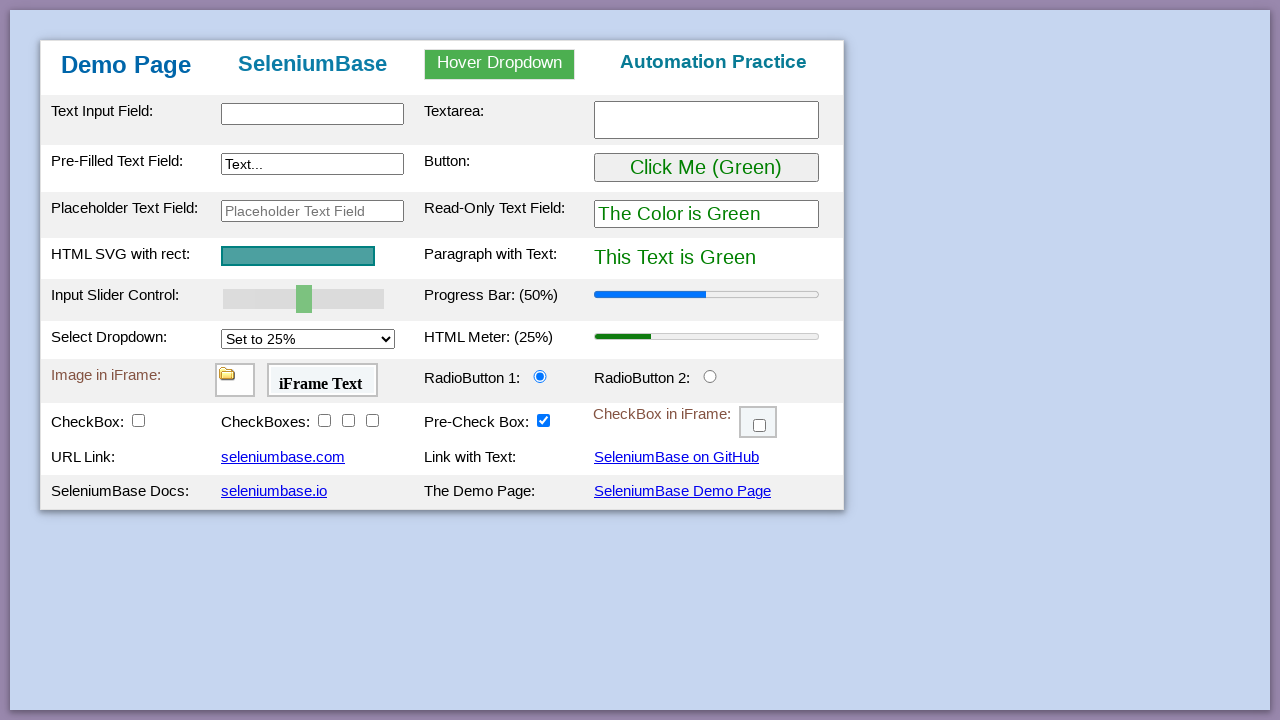

Waited for h2 element to be visible
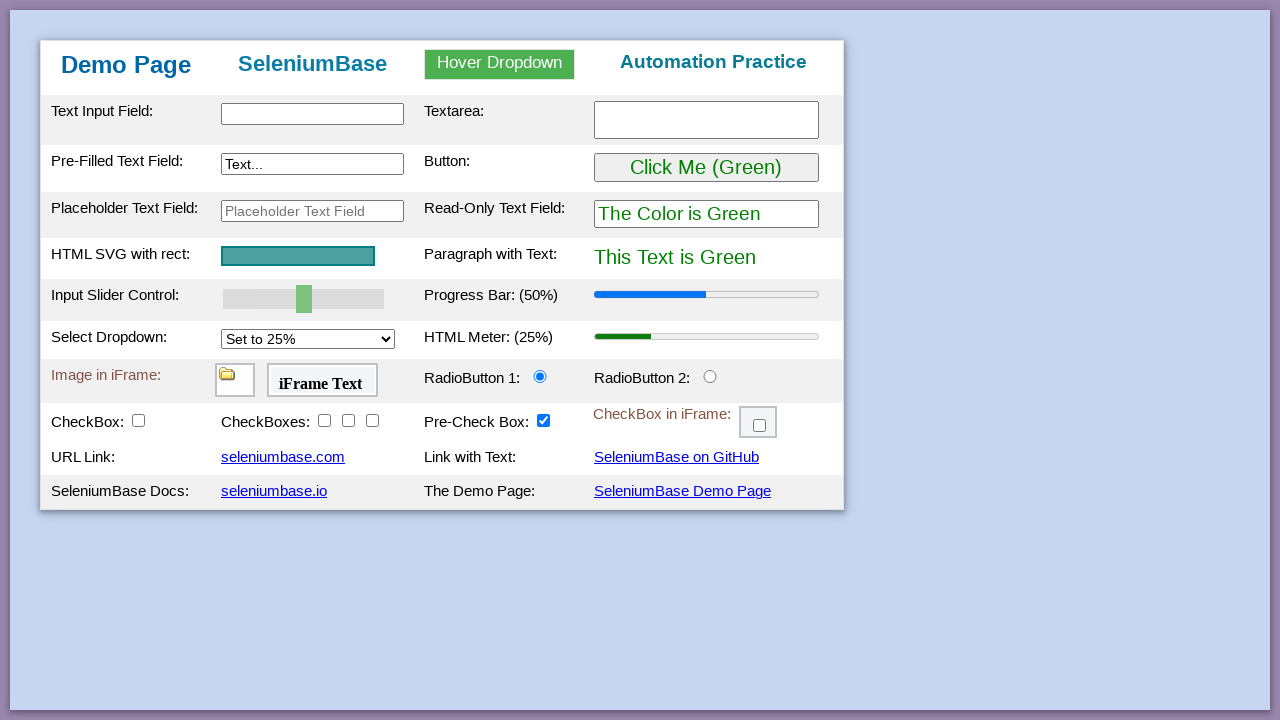

Filled text input field with 'Automation' on #myTextInput
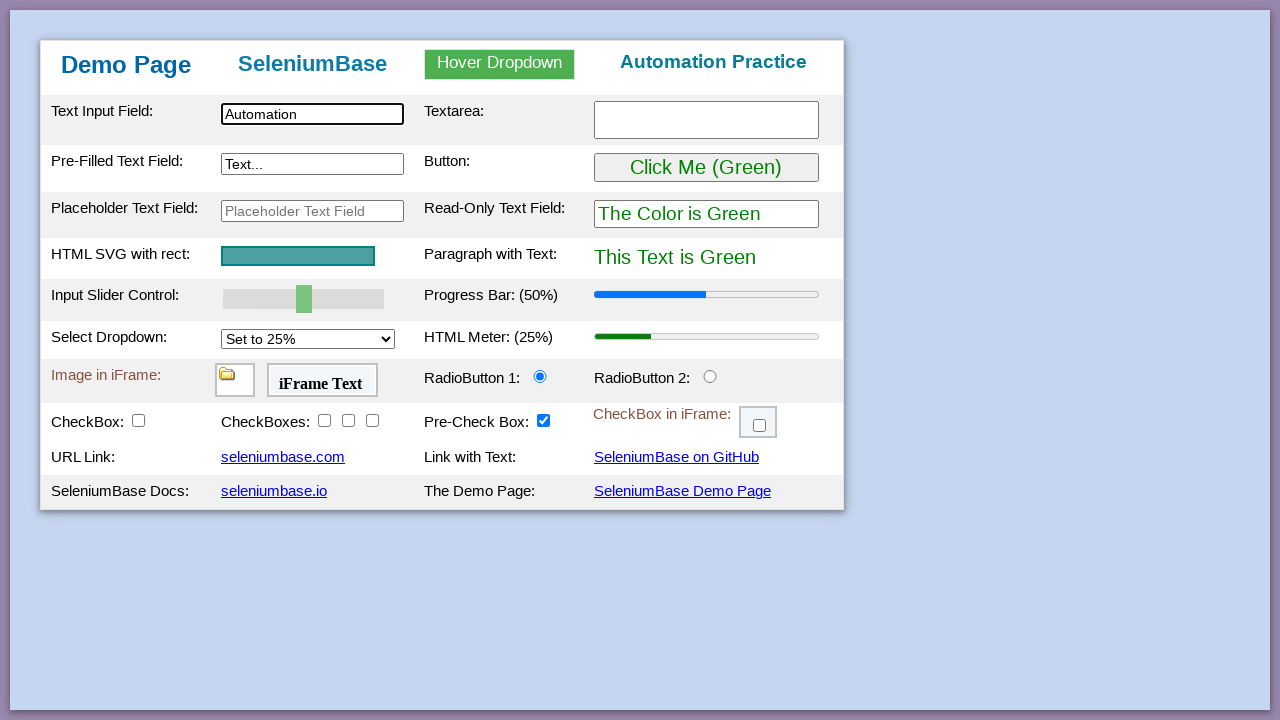

Clicked checkbox at (138, 420) on #checkBox1
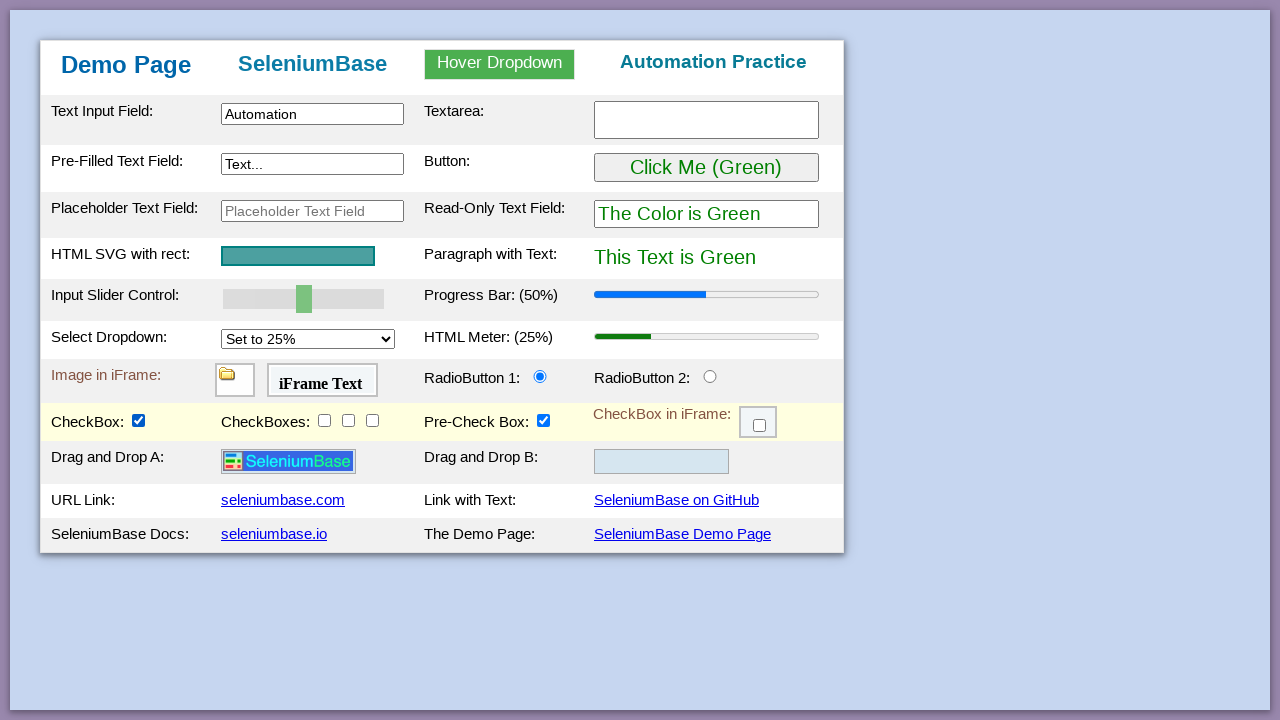

Verified image is present on the page
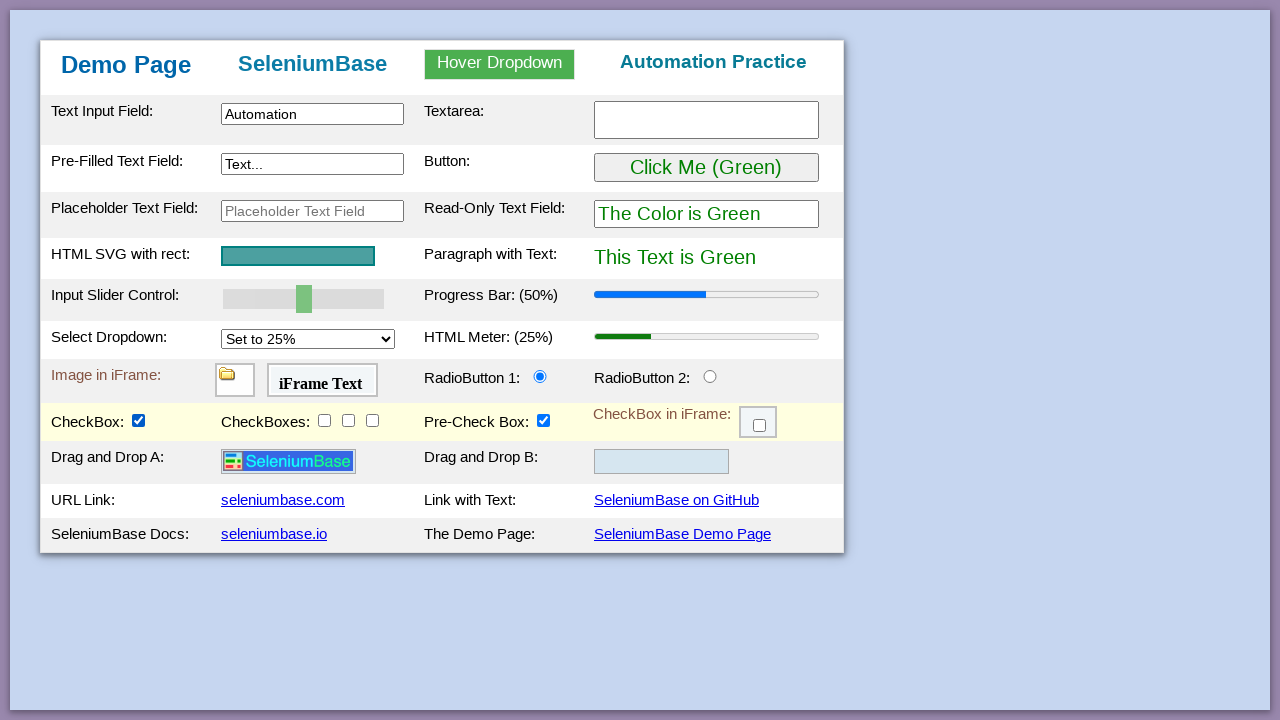

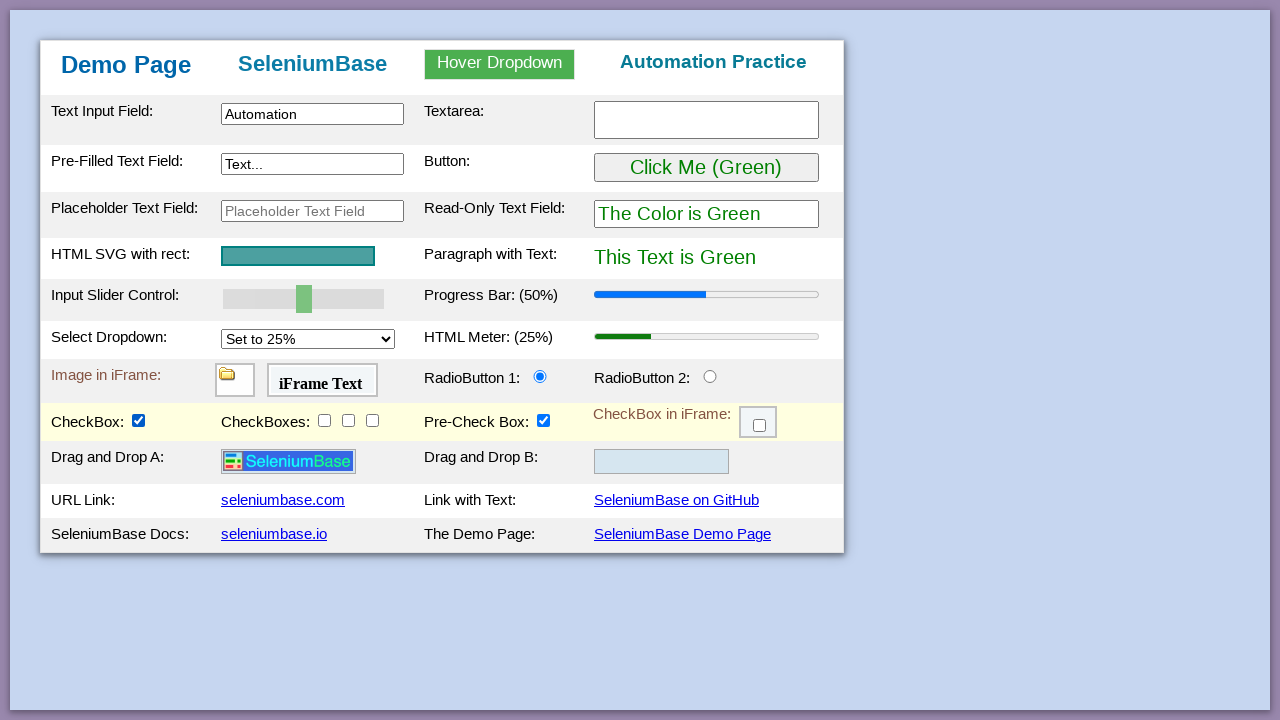